Clicks the "Get Started" link and verifies navigation to the documentation intro page

Starting URL: https://playwright.dev/python/

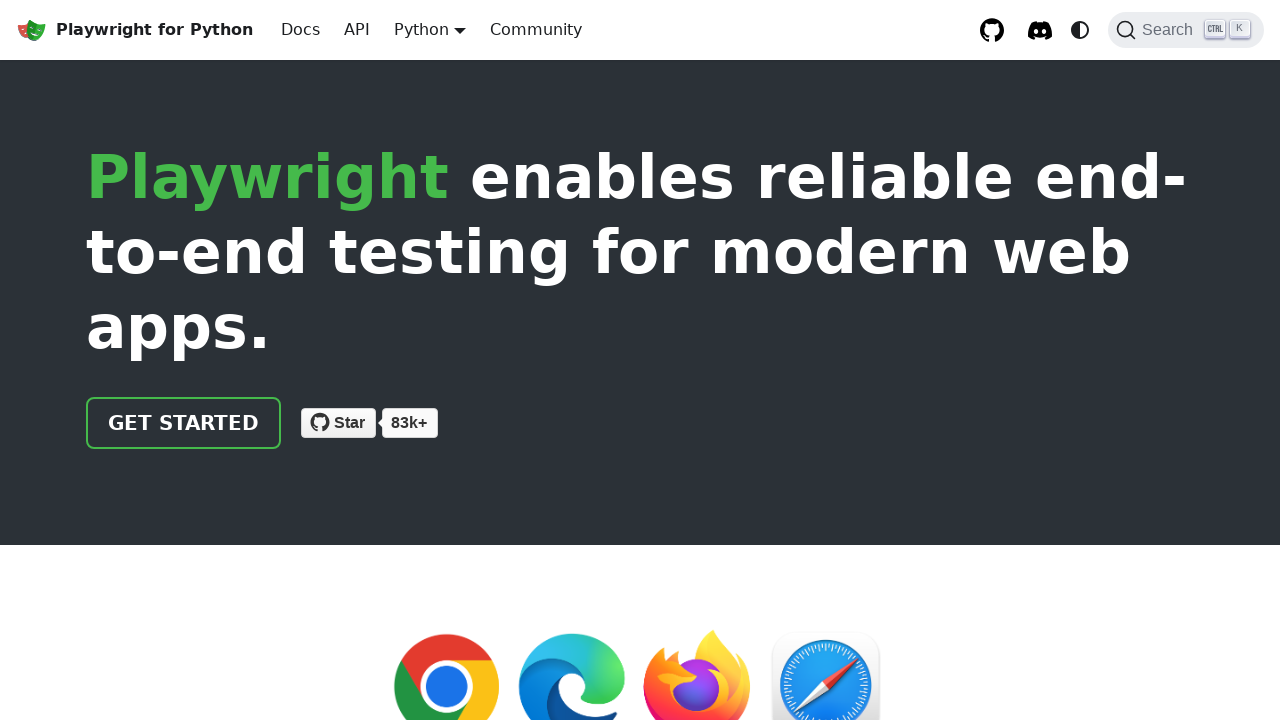

Clicked the 'Get Started' link at (184, 423) on .getStarted_Sjon
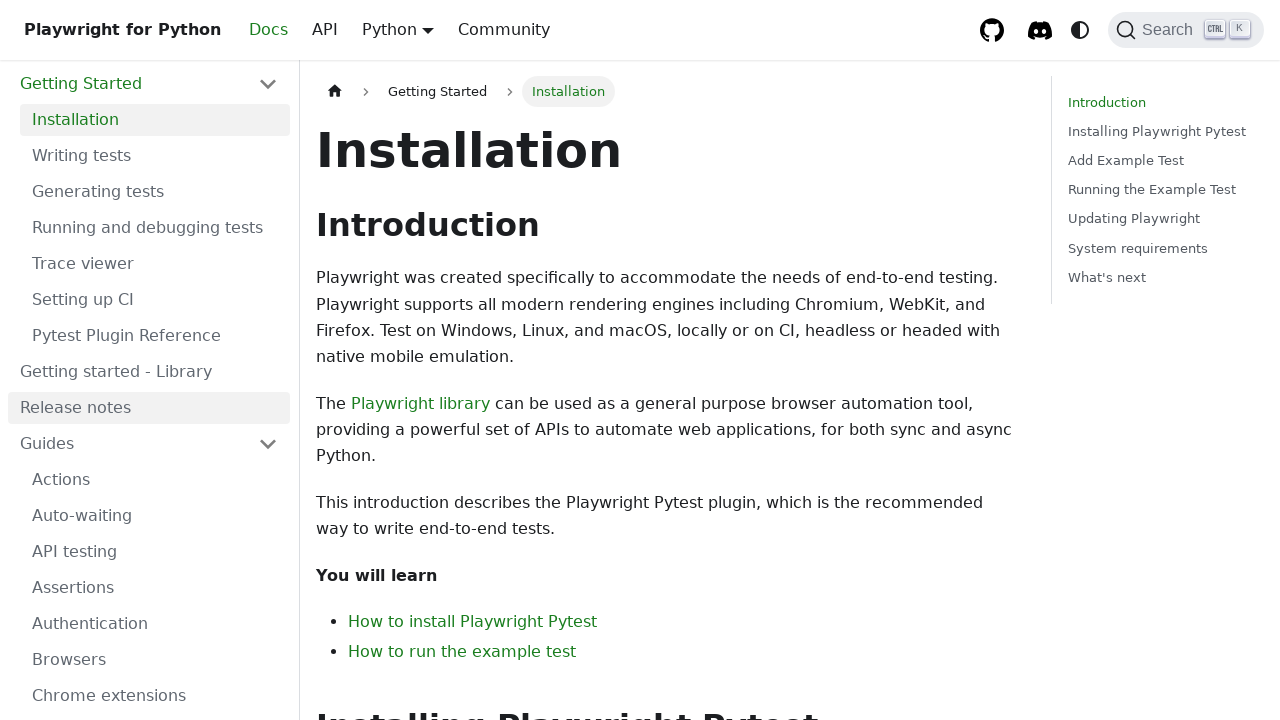

Verified navigation to documentation intro page at https://playwright.dev/python/docs/intro
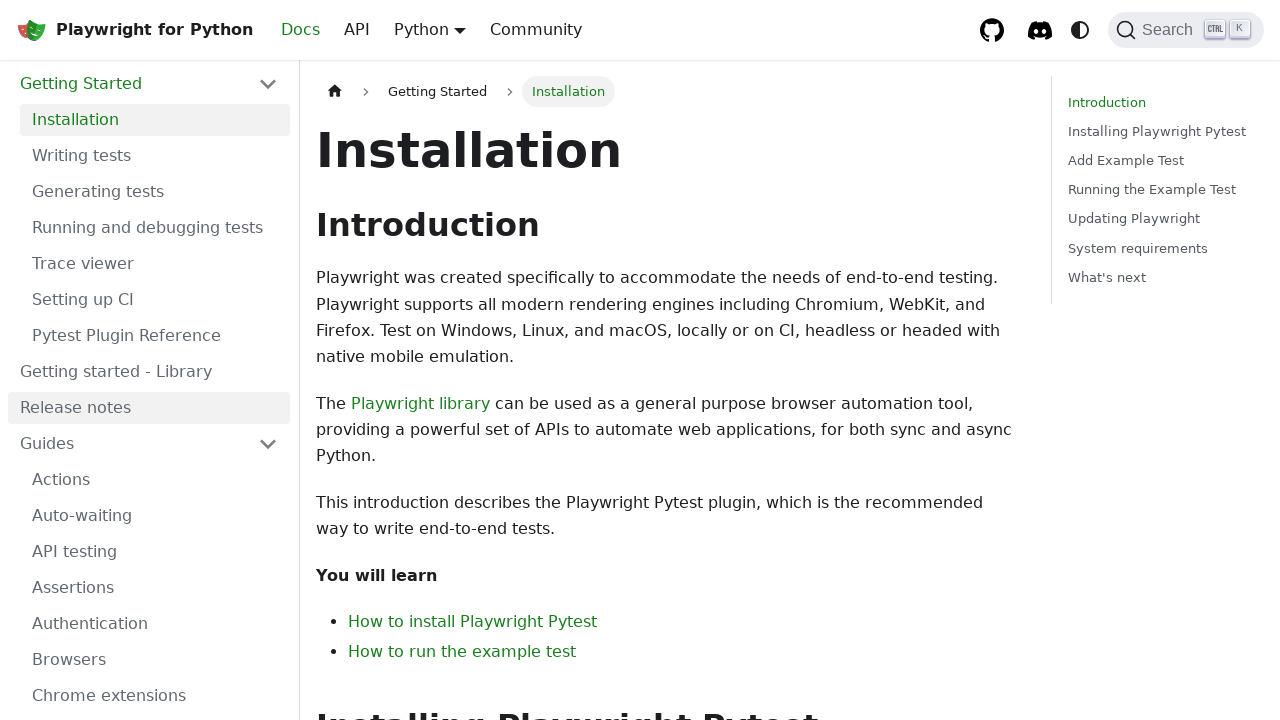

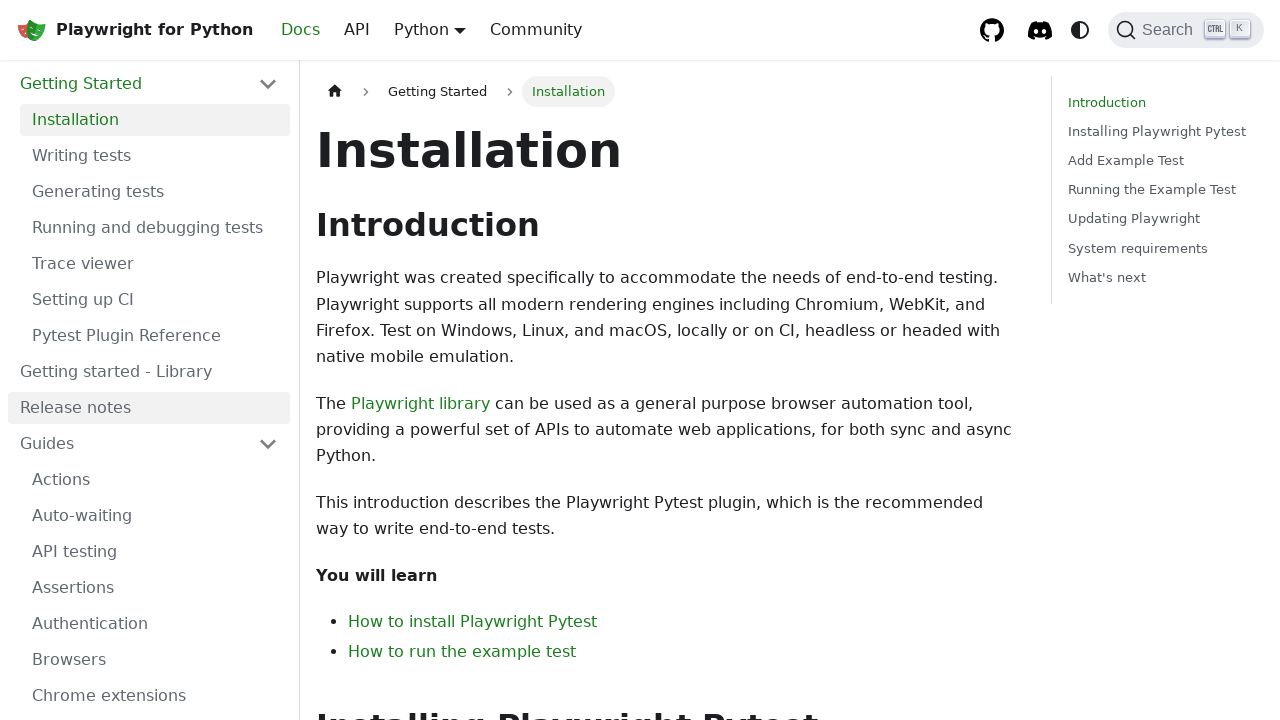